Tests that entering an invalid tracking number and clicking search displays the appropriate error message.

Starting URL: https://tracking.novaposhta.ua/#/uk

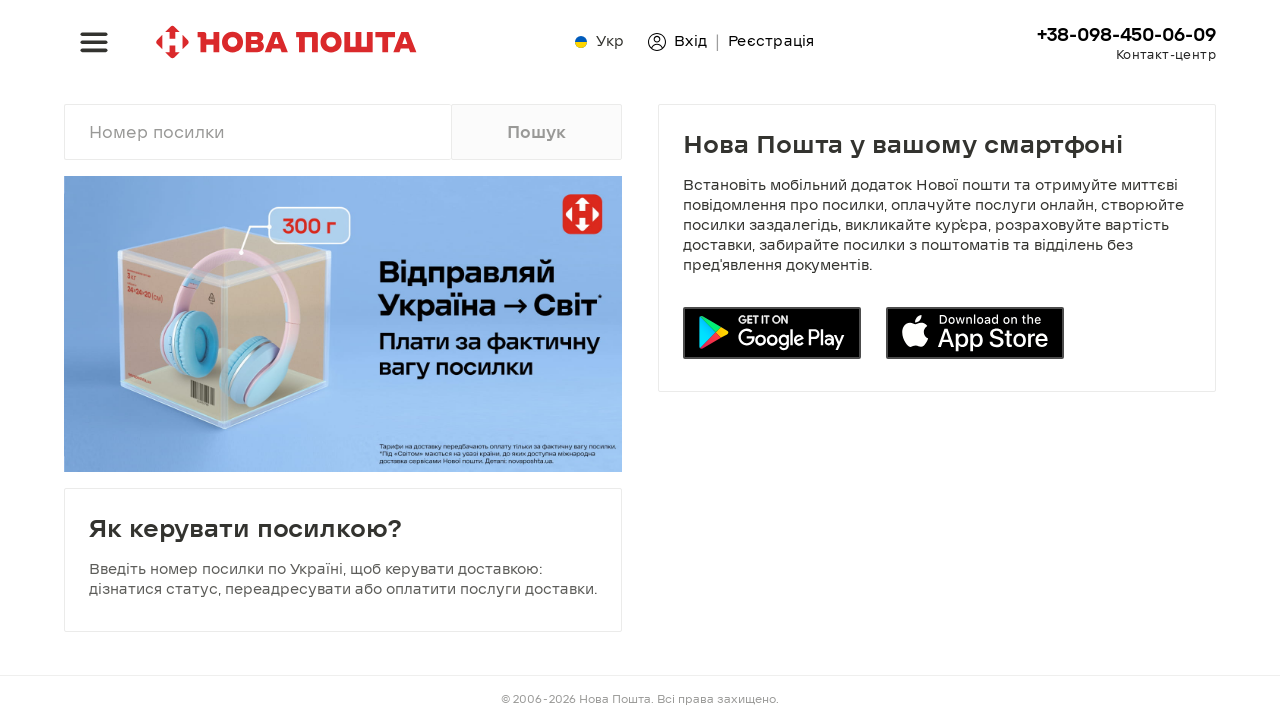

Cleared the tracking number input field on #en
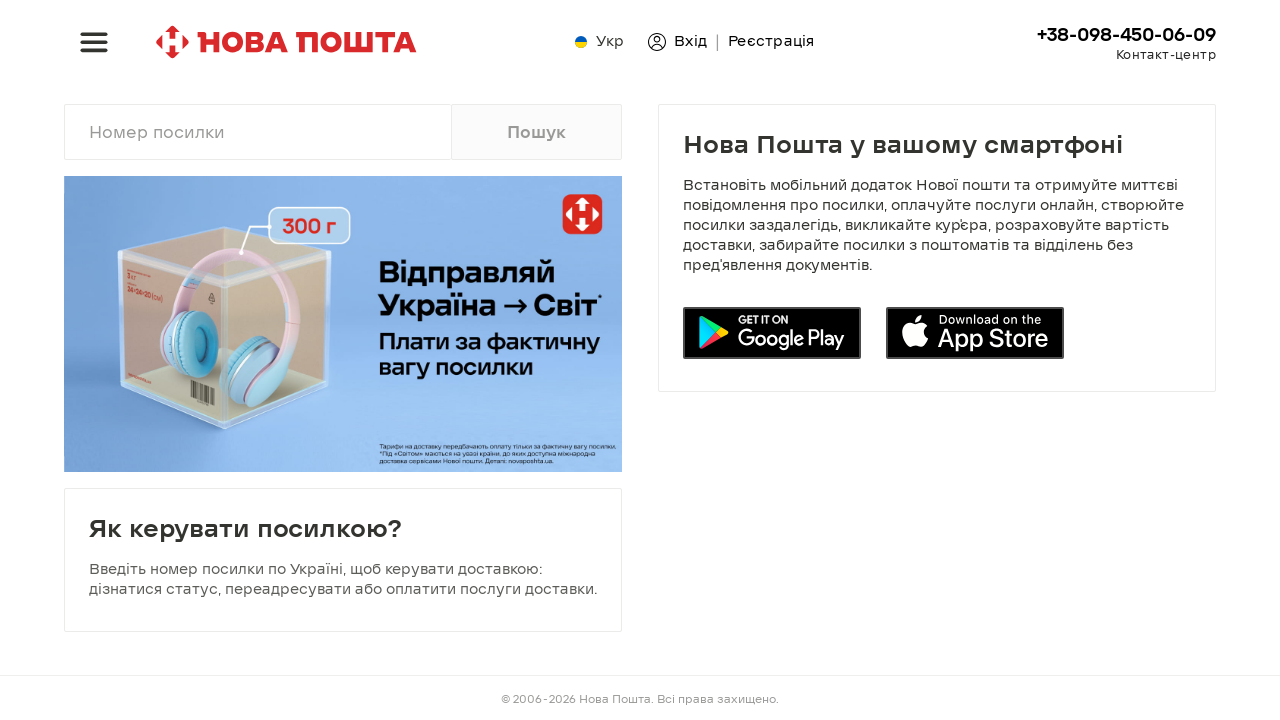

Filled tracking number input field with invalid number '2045107376364' (one digit short) on #en
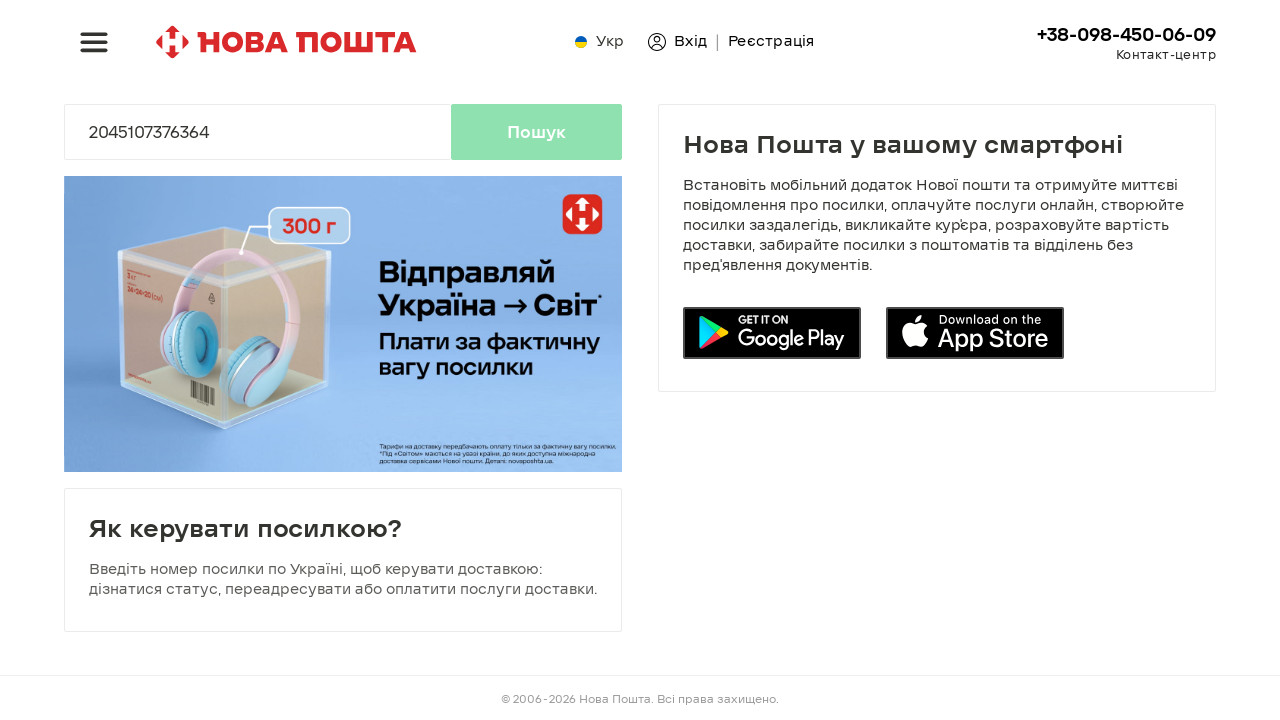

Search button became enabled and visible
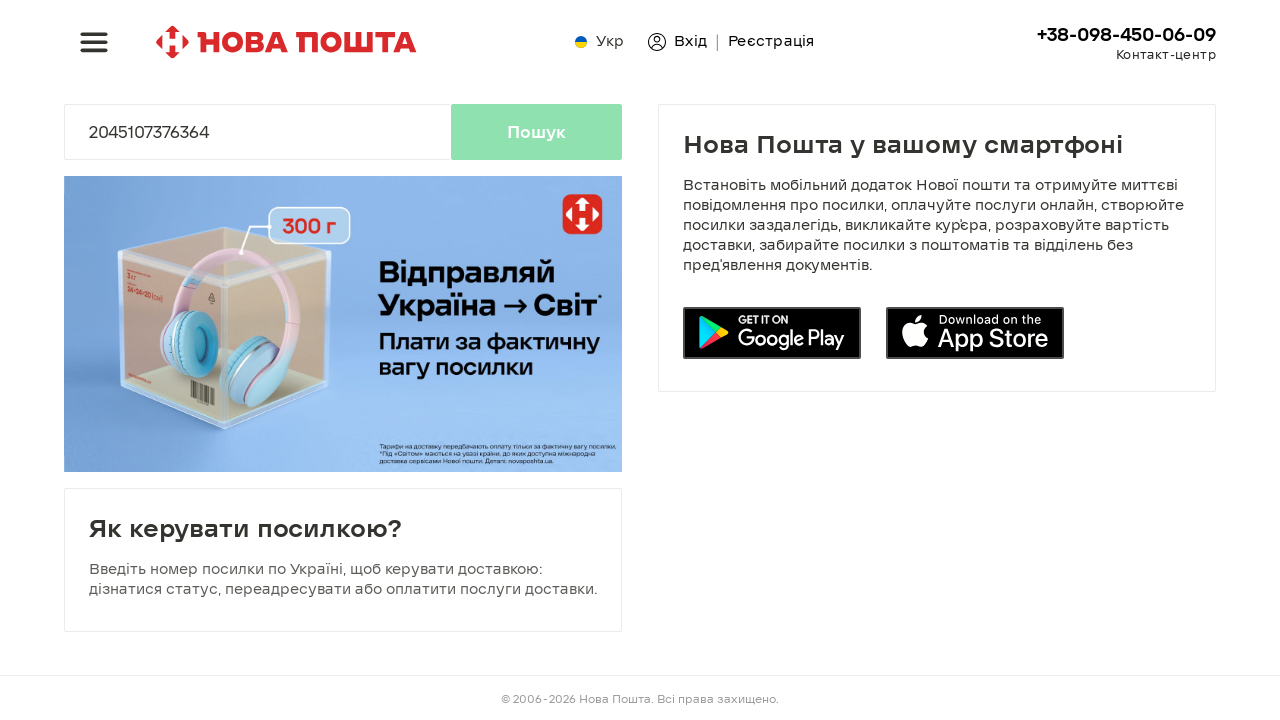

Clicked the search button at (536, 132) on .track__form-group-btn.green-active
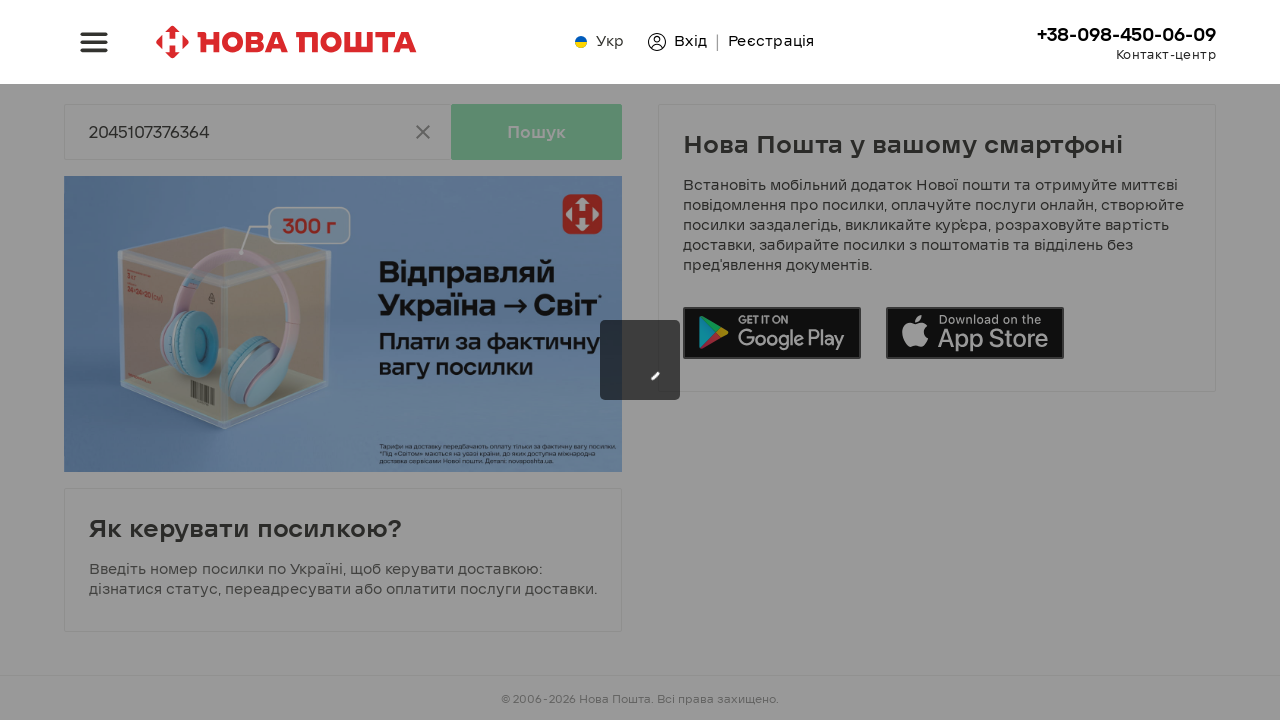

Error message element appeared on the page
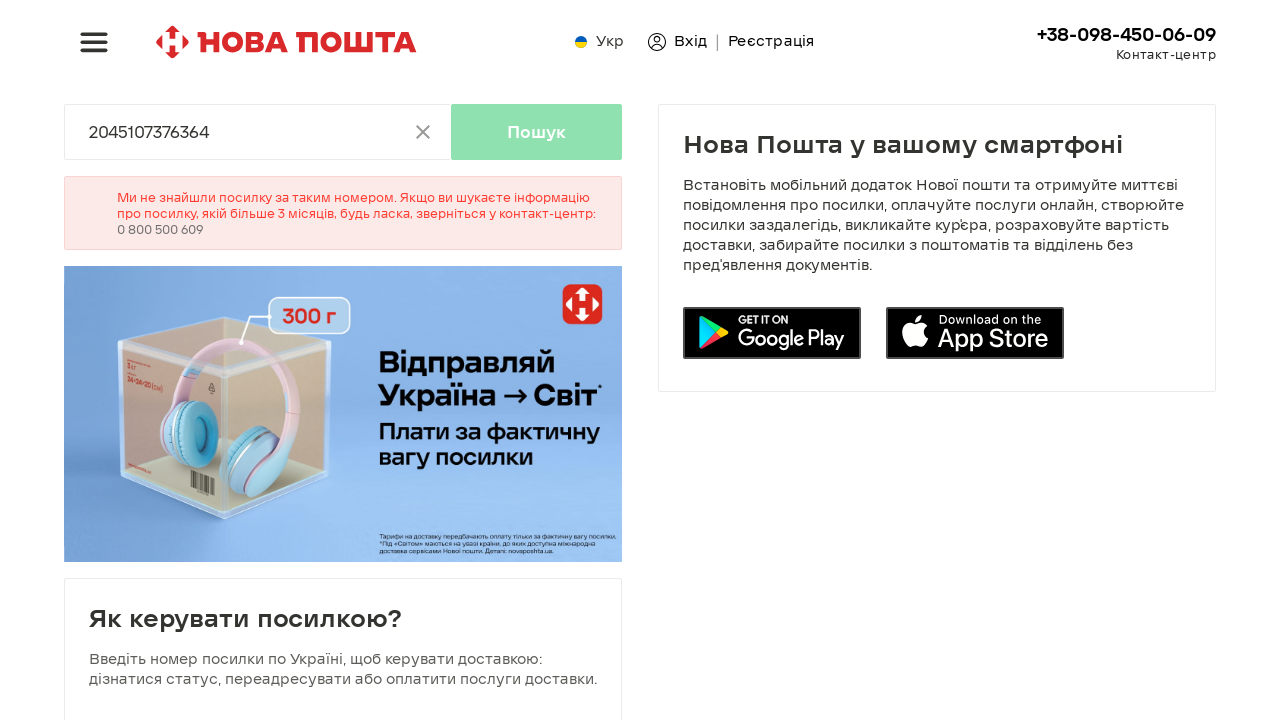

Retrieved error message text content
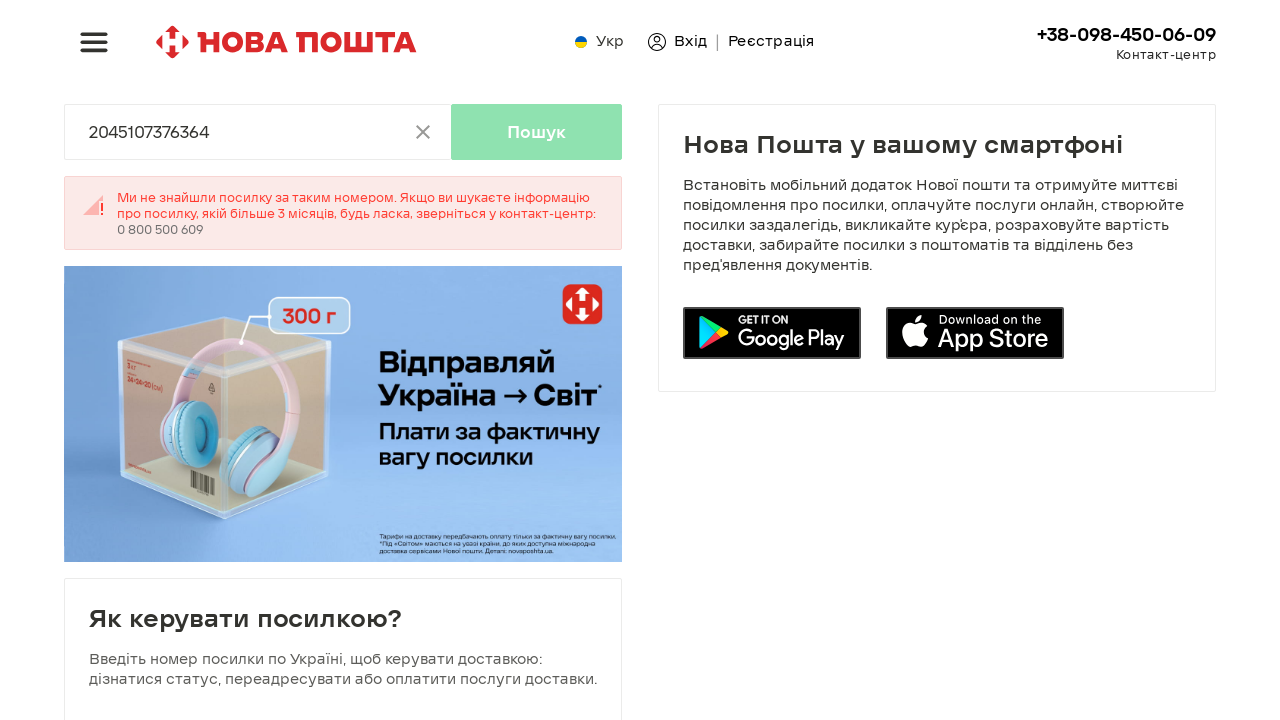

Verified that error message matches the expected message about package not found
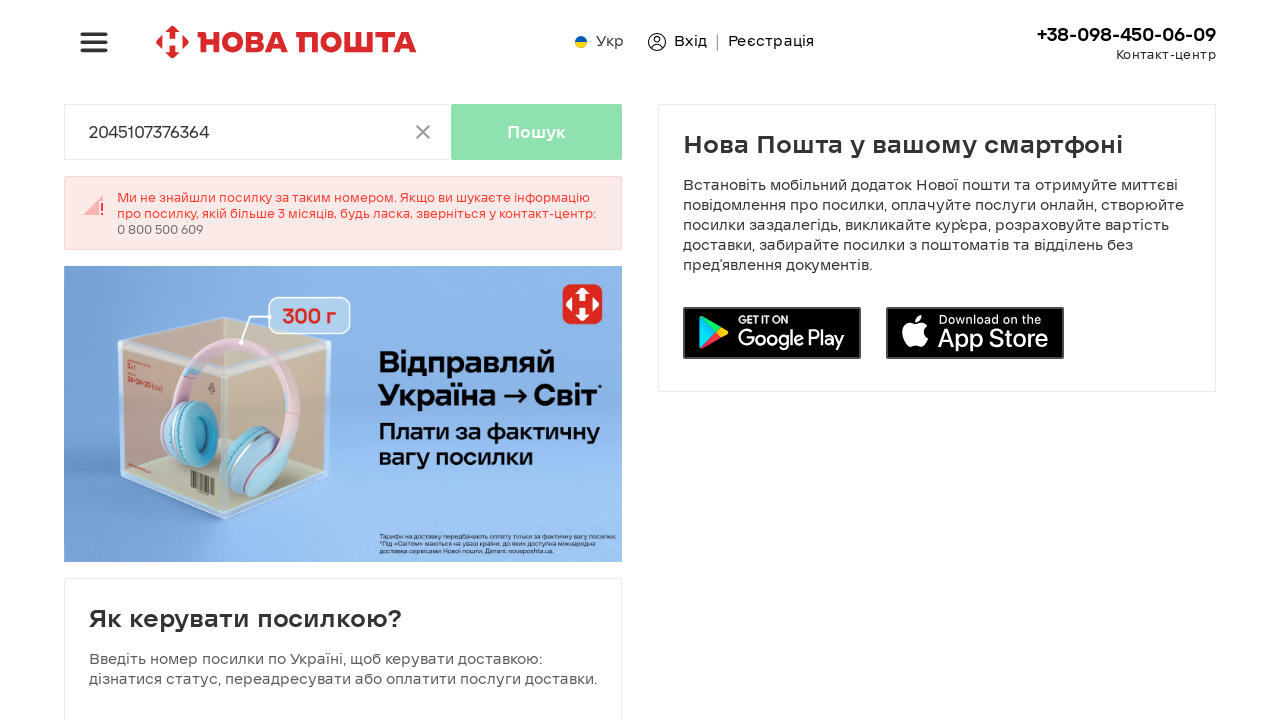

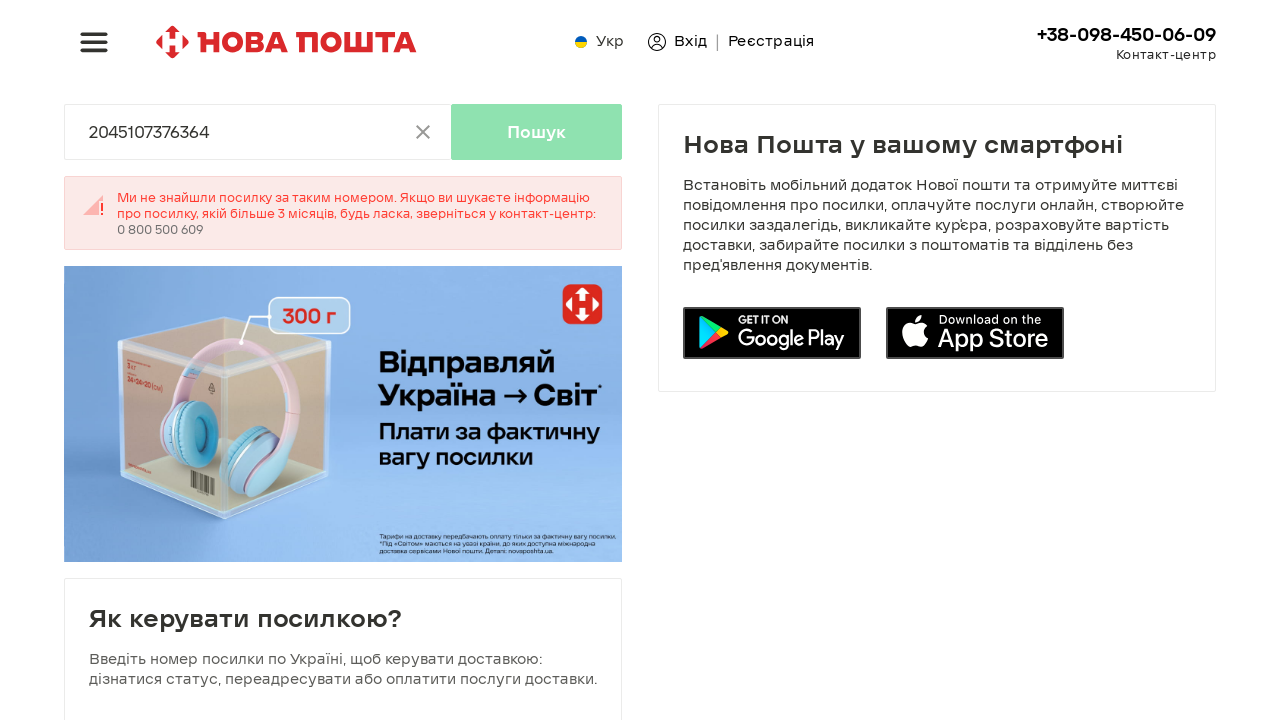